Tests alert handling functionality by triggering different types of alerts (standard and confirmation) and interacting with them

Starting URL: https://rahulshettyacademy.com/AutomationPractice/

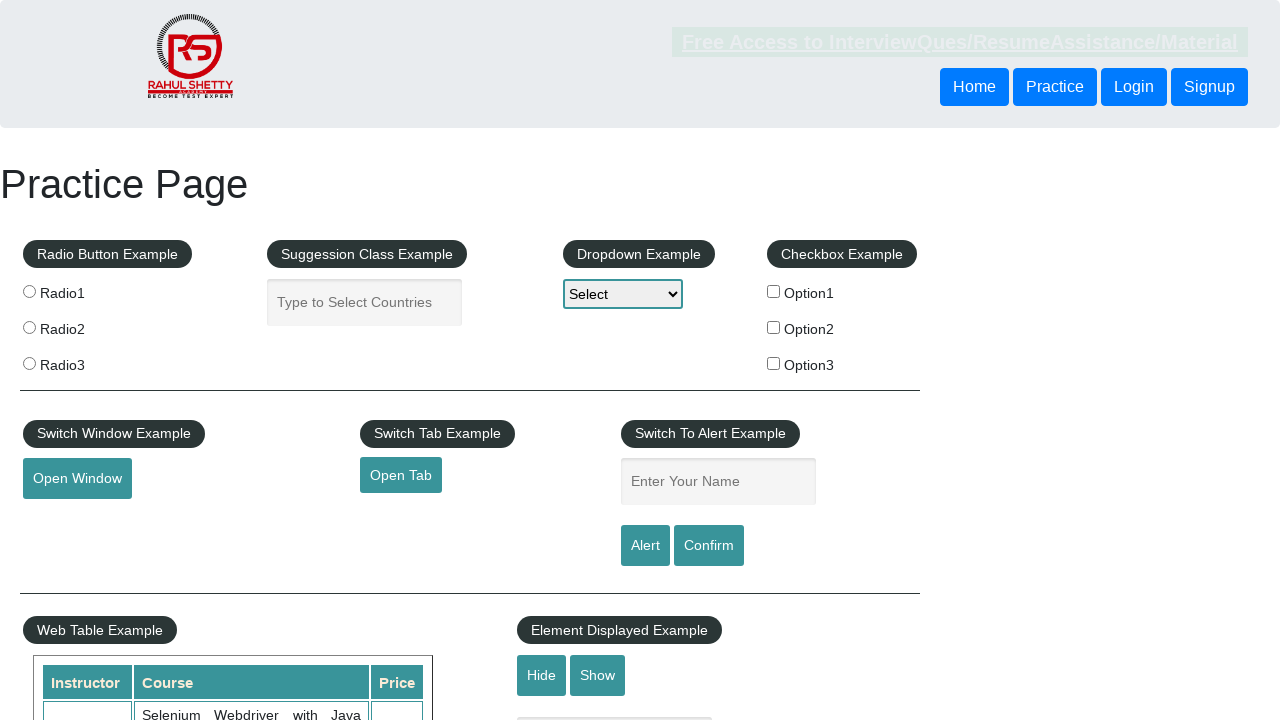

Filled name field with 'Rahul' on #name
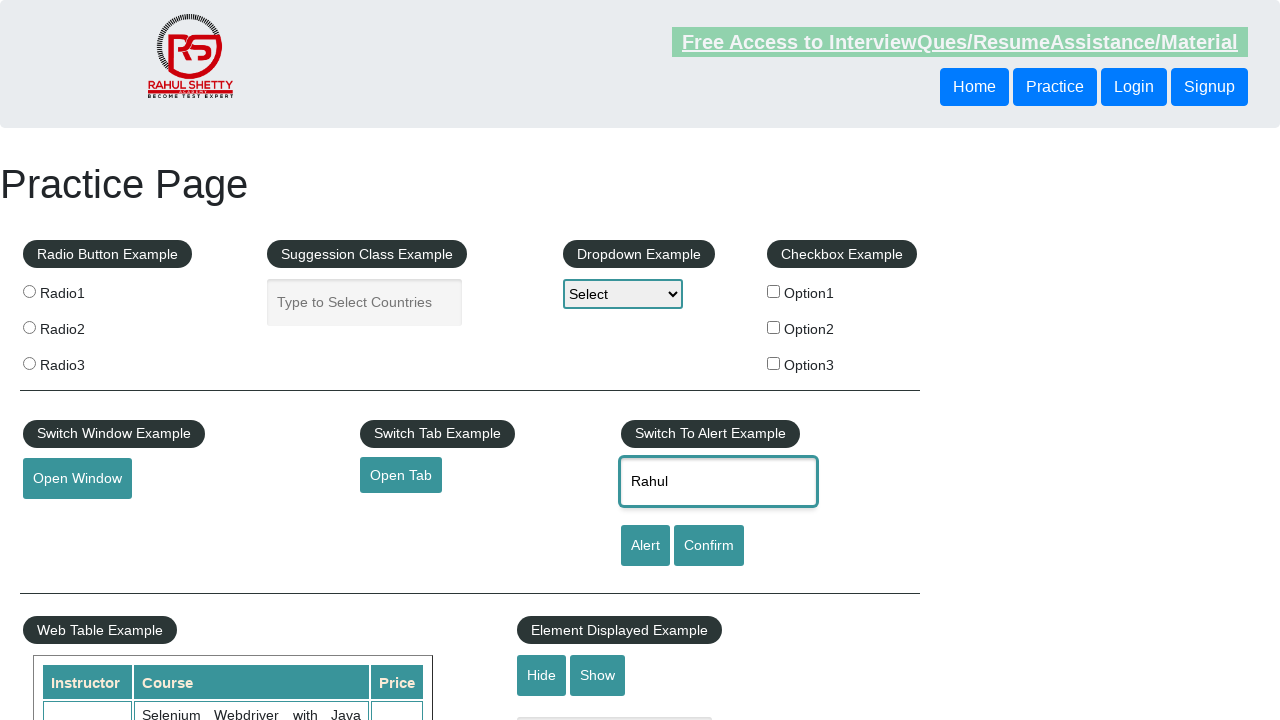

Clicked alert button to trigger standard alert at (645, 546) on #alertbtn
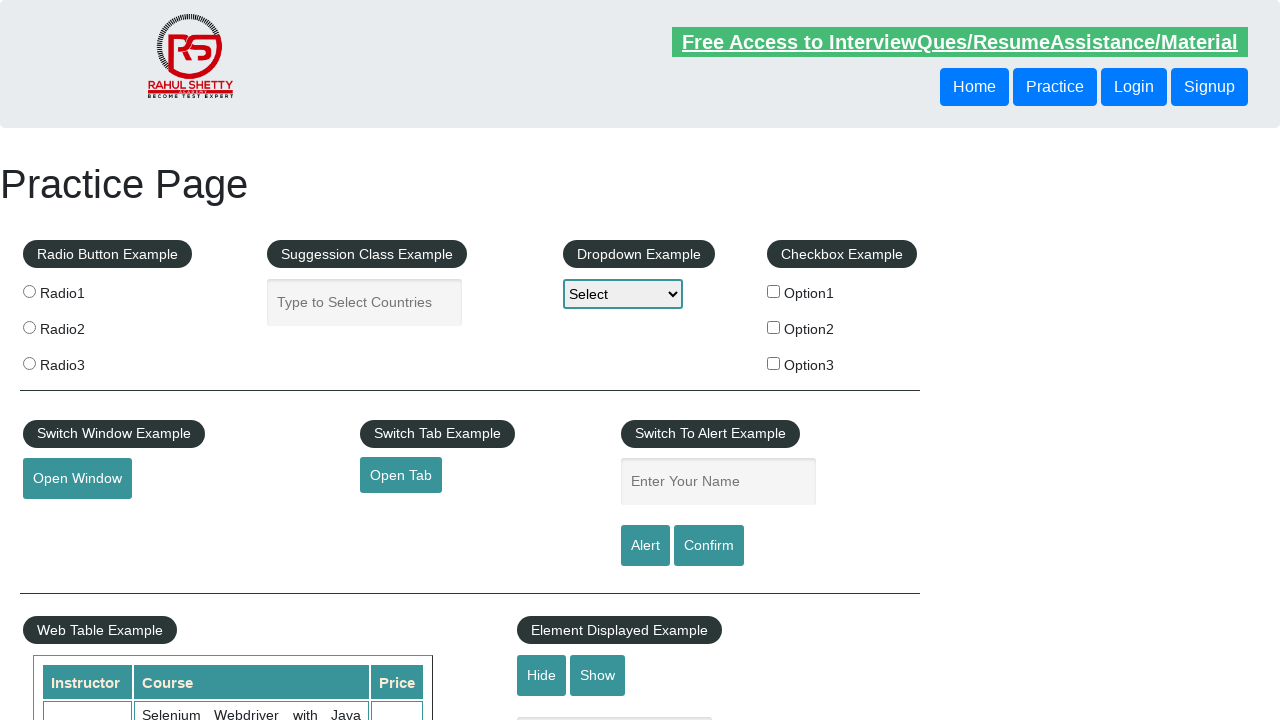

Set up dialog handler to accept alerts
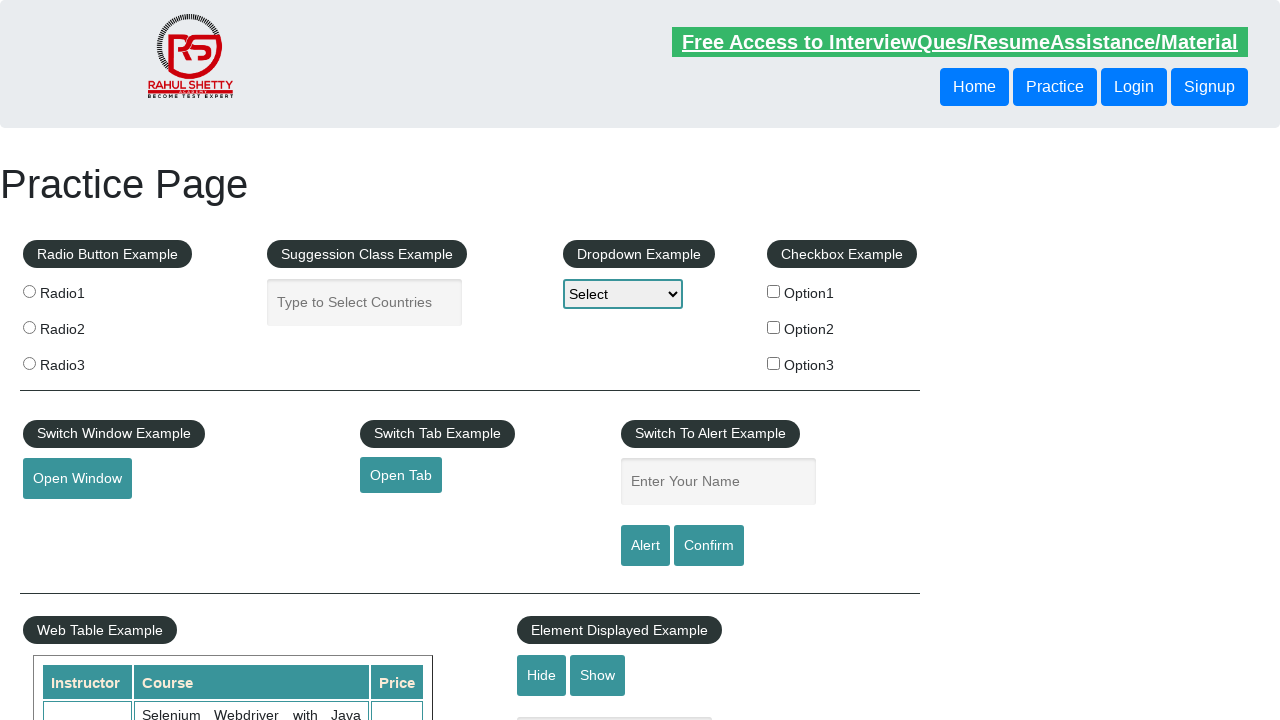

Clicked confirm button to trigger confirmation alert at (709, 546) on #confirmbtn
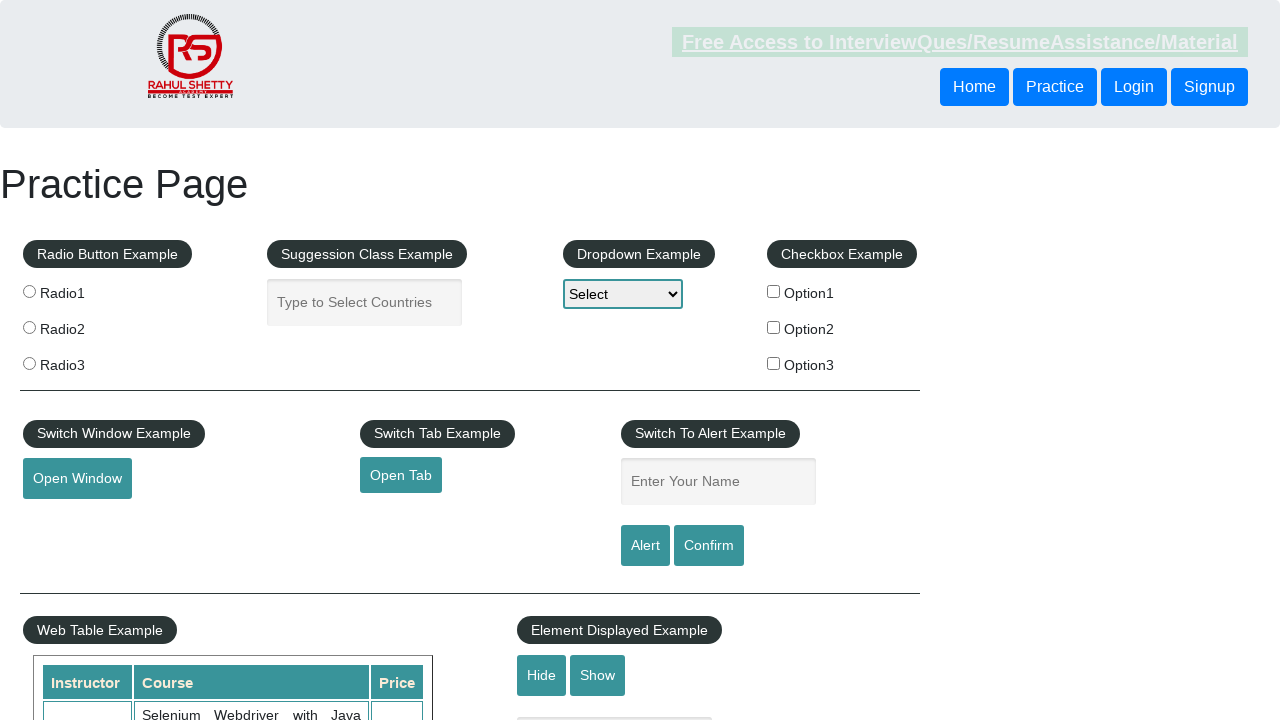

Set up dialog handler to dismiss confirmation alerts
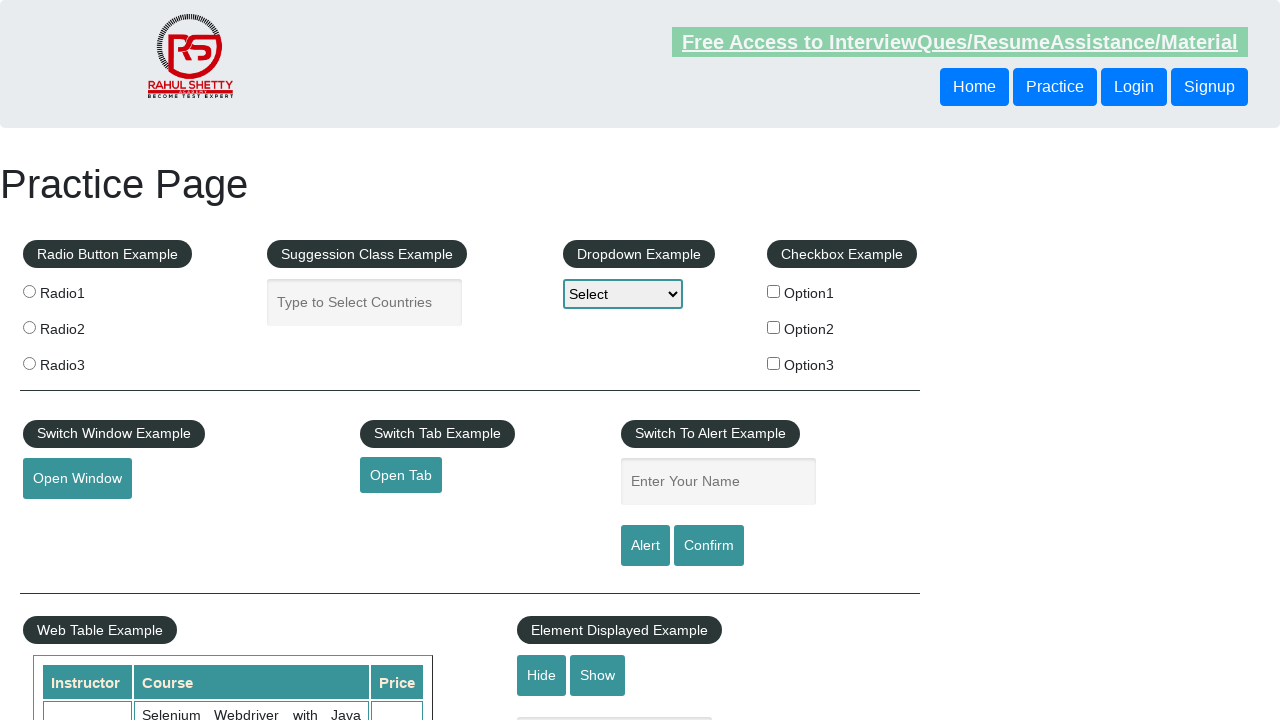

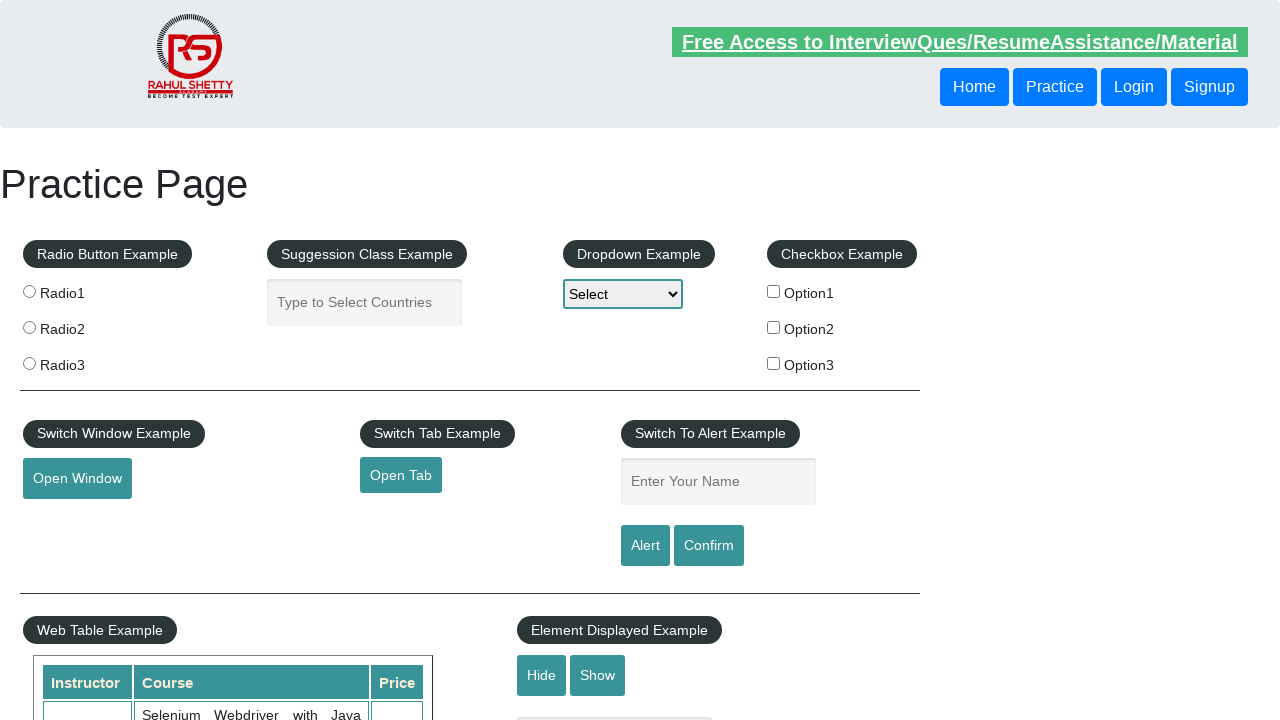